Tests percentage calculator error handling by entering invalid text in numeric field

Starting URL: http://www.calculator.net/

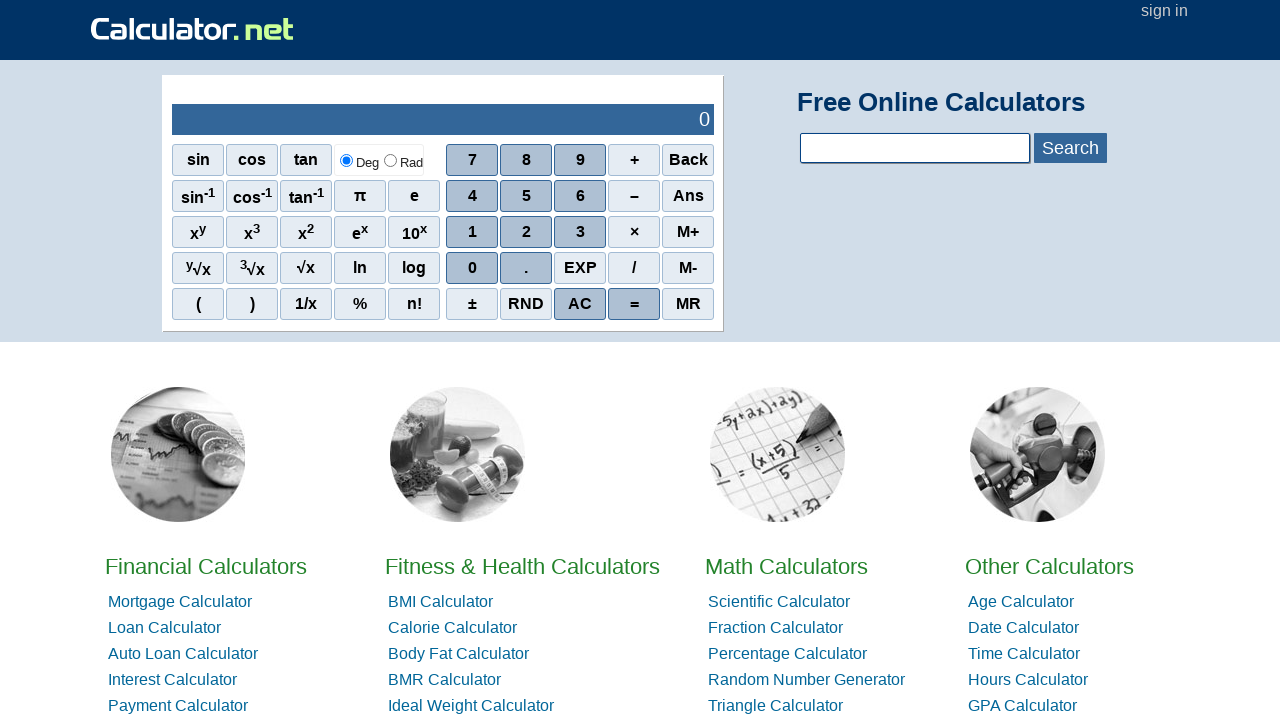

Clicked on percentage calculator link from home page at (786, 566) on xpath=//*[@id="homelistwrap"]/div[3]/div[2]/a
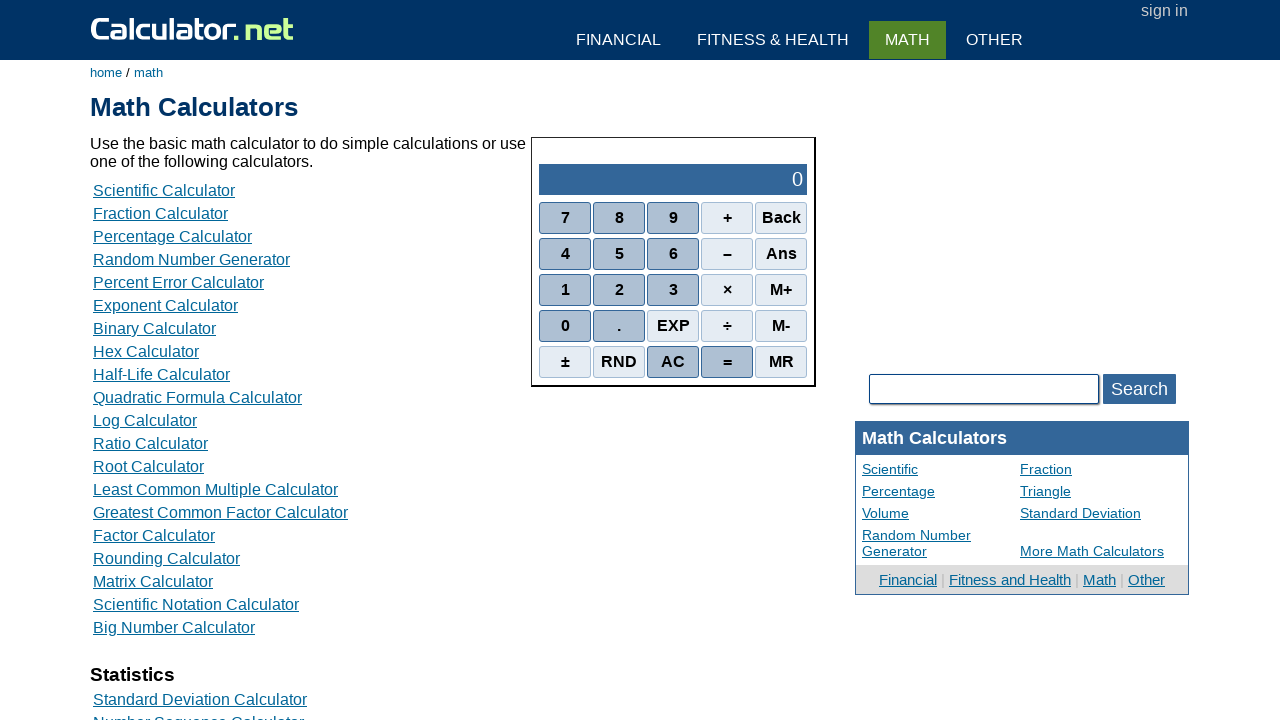

Navigated to percentage calculator tool at (172, 236) on xpath=//*[@id="content"]/table[2]/tbody/tr/td/div[3]/a
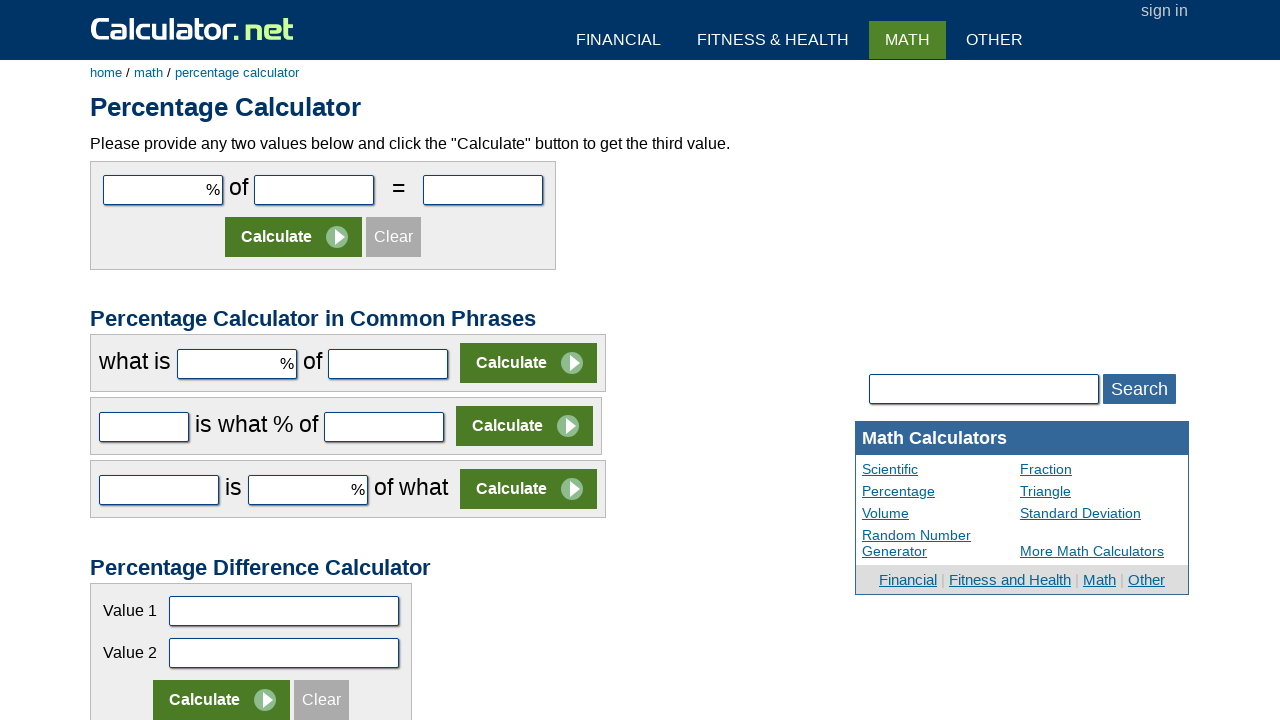

Cleared first numeric field on #cpar1
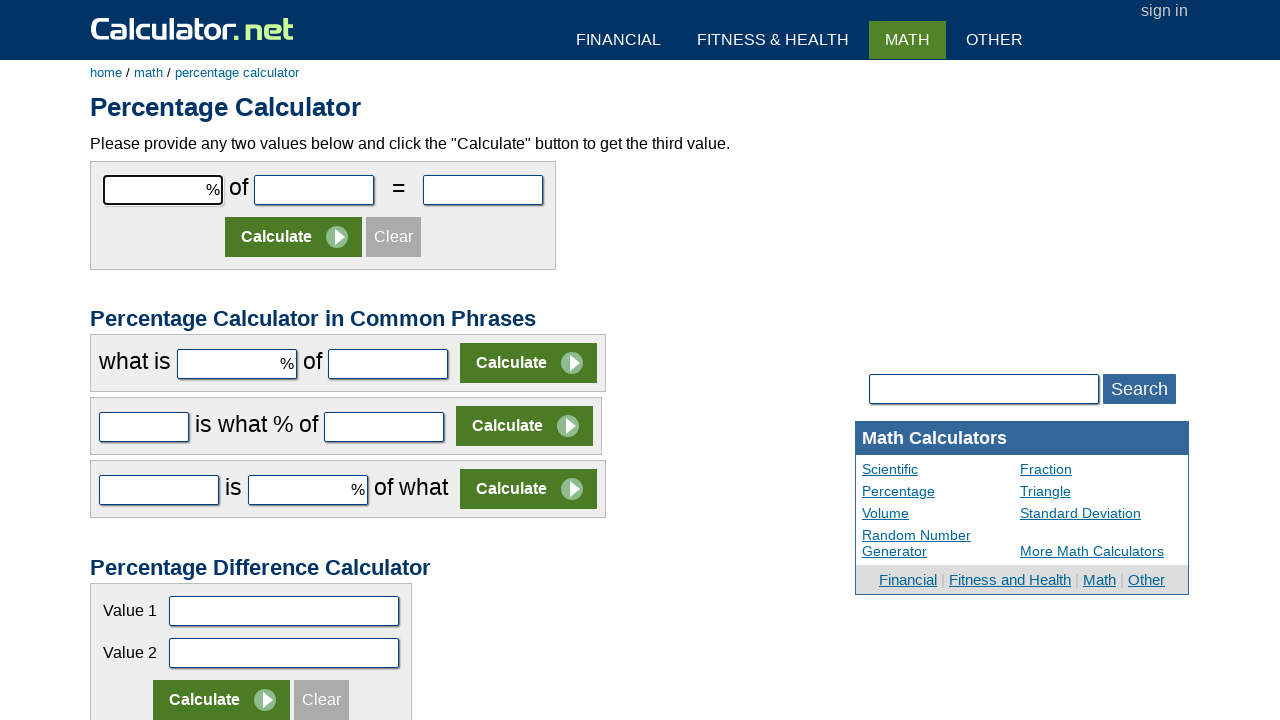

Cleared second numeric field on #cpar2
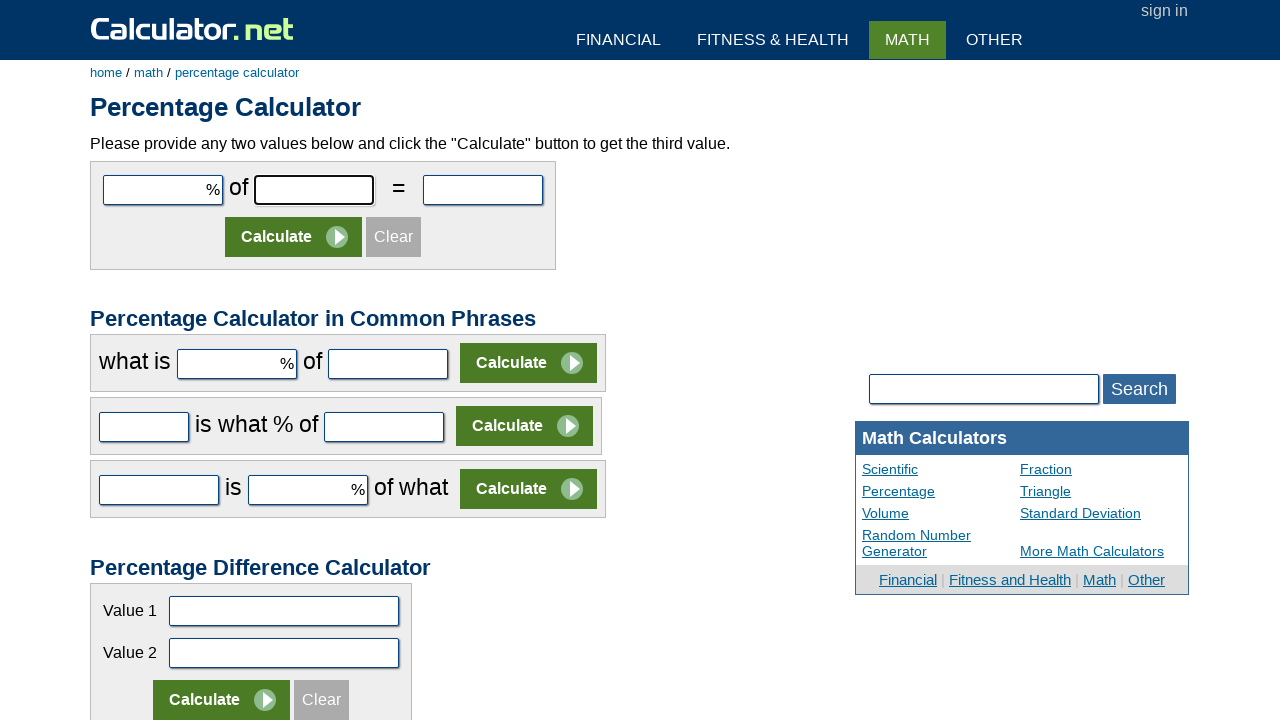

Entered invalid text 'ab' in first numeric field on #cpar1
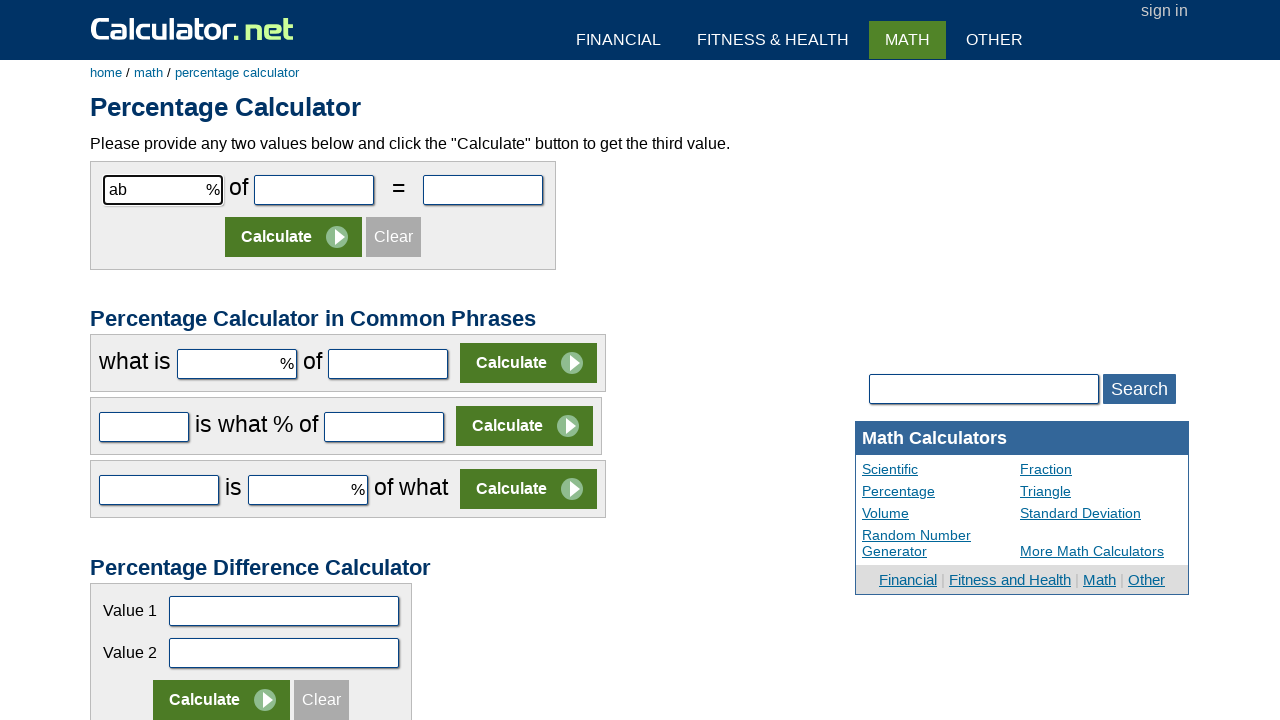

Entered valid value '100' in second numeric field on #cpar2
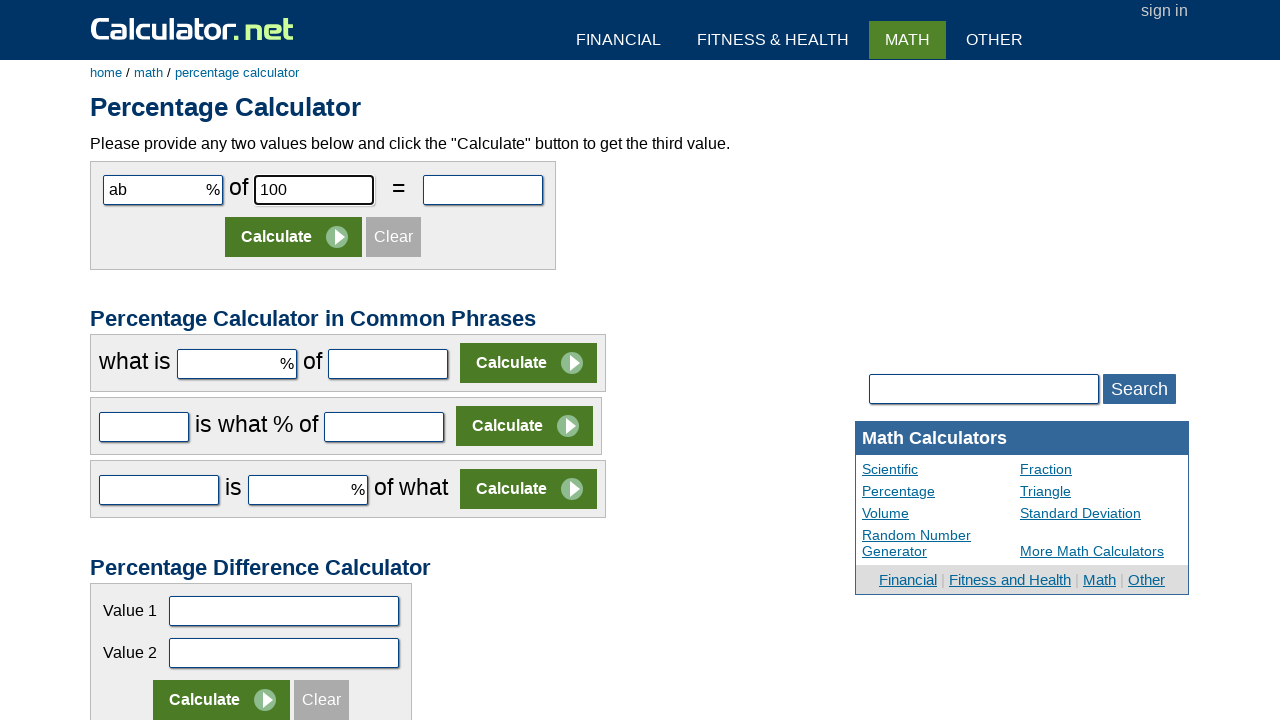

Clicked calculate button to trigger error handling at (294, 237) on xpath=//*[@id="content"]/form[1]/table/tbody/tr[2]/td/input[2]
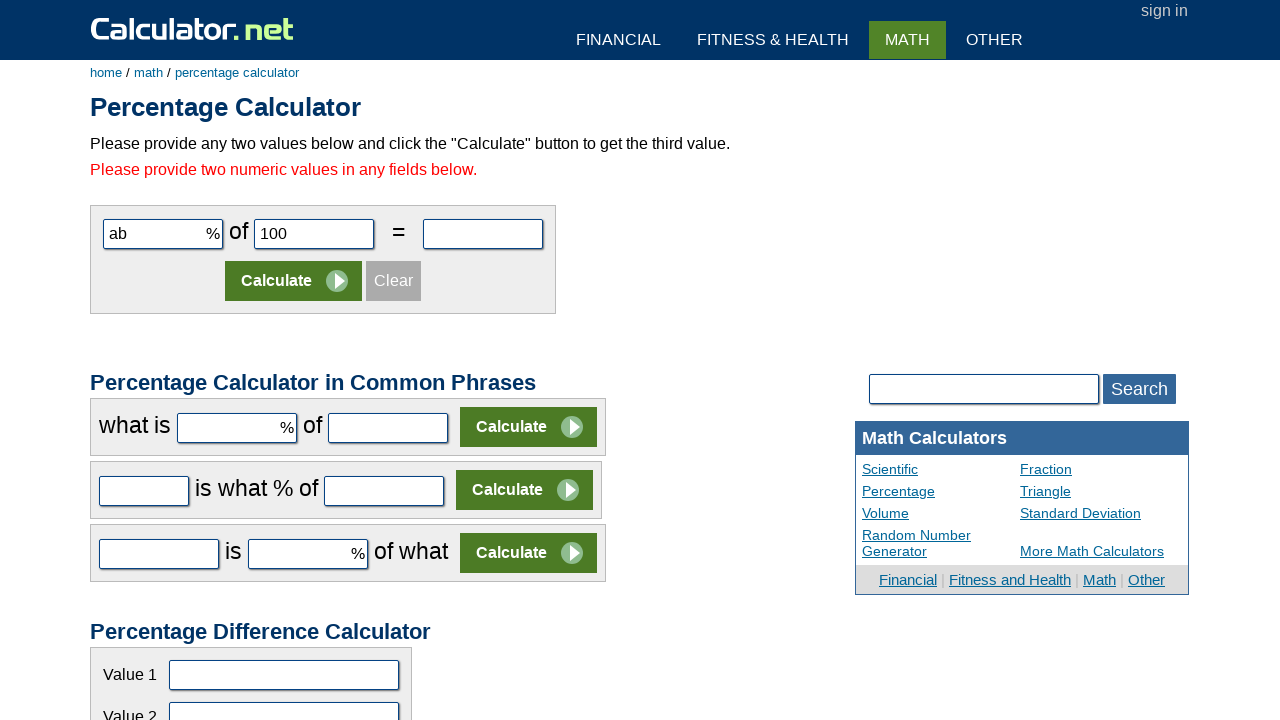

Waited for error message or result to appear
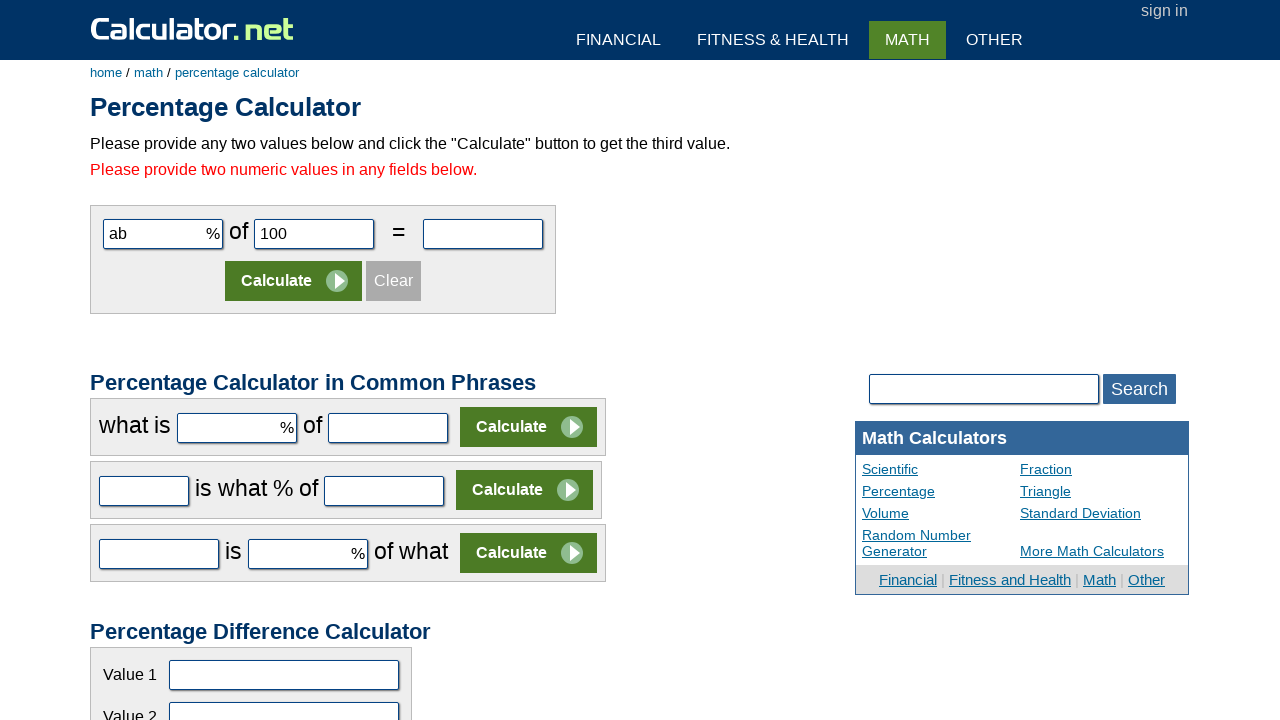

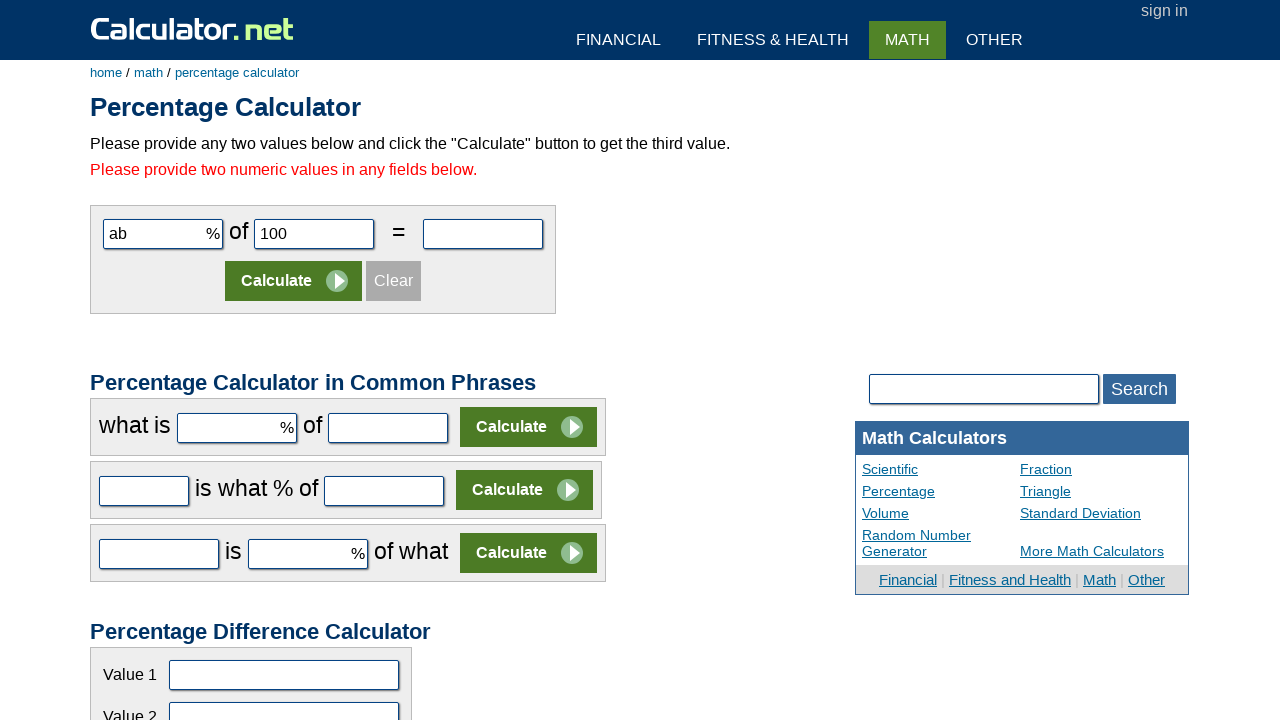